Tests that the Clear completed button displays the correct text

Starting URL: https://demo.playwright.dev/todomvc

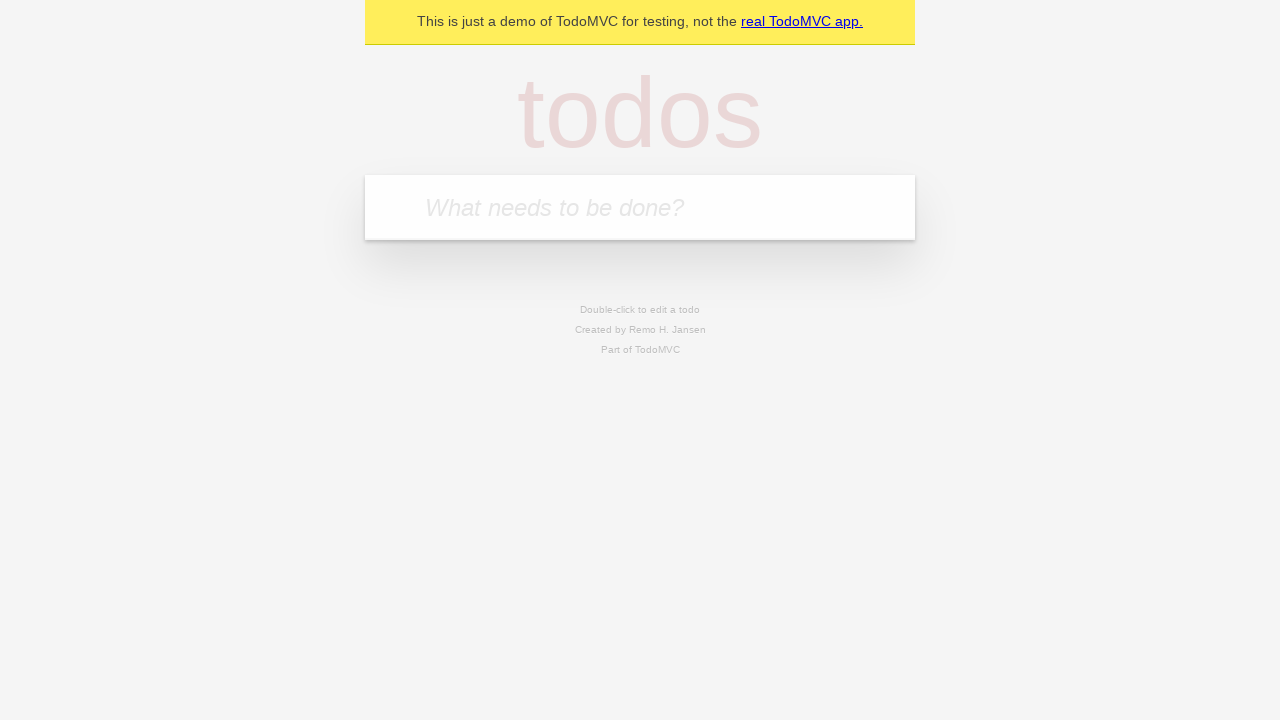

Filled new todo field with 'buy some cheese' on .new-todo
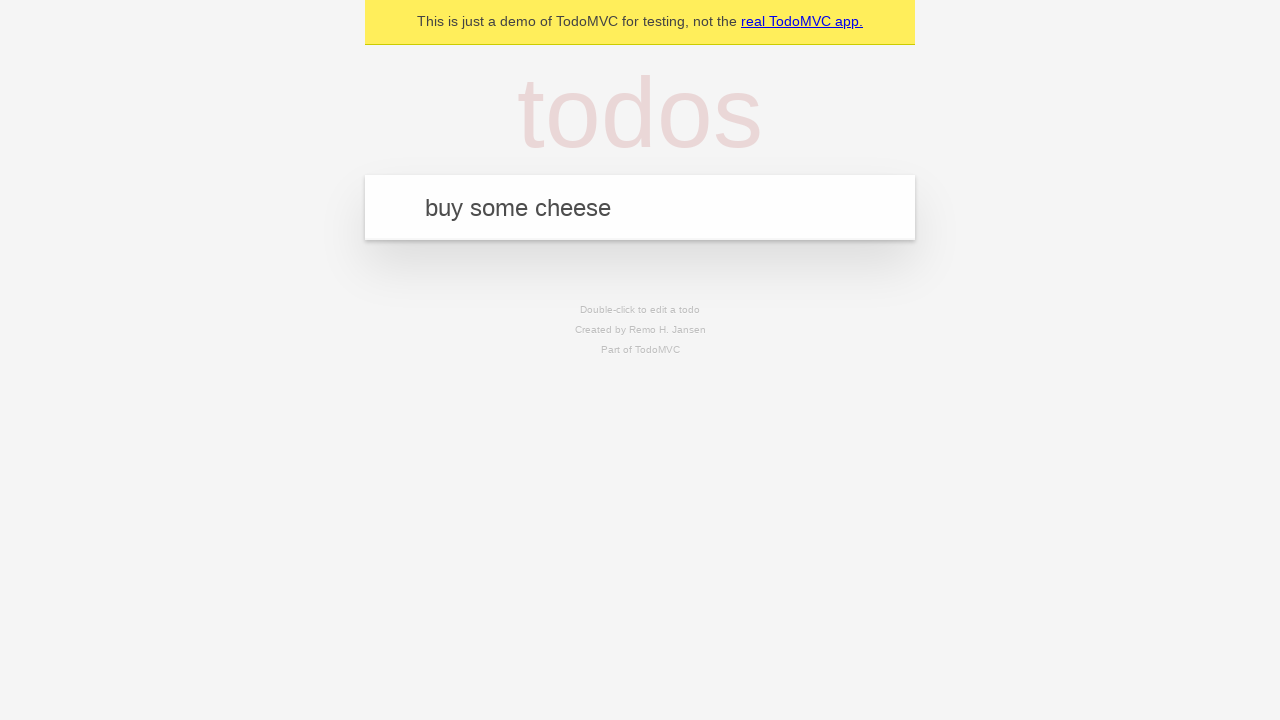

Pressed Enter to add first todo on .new-todo
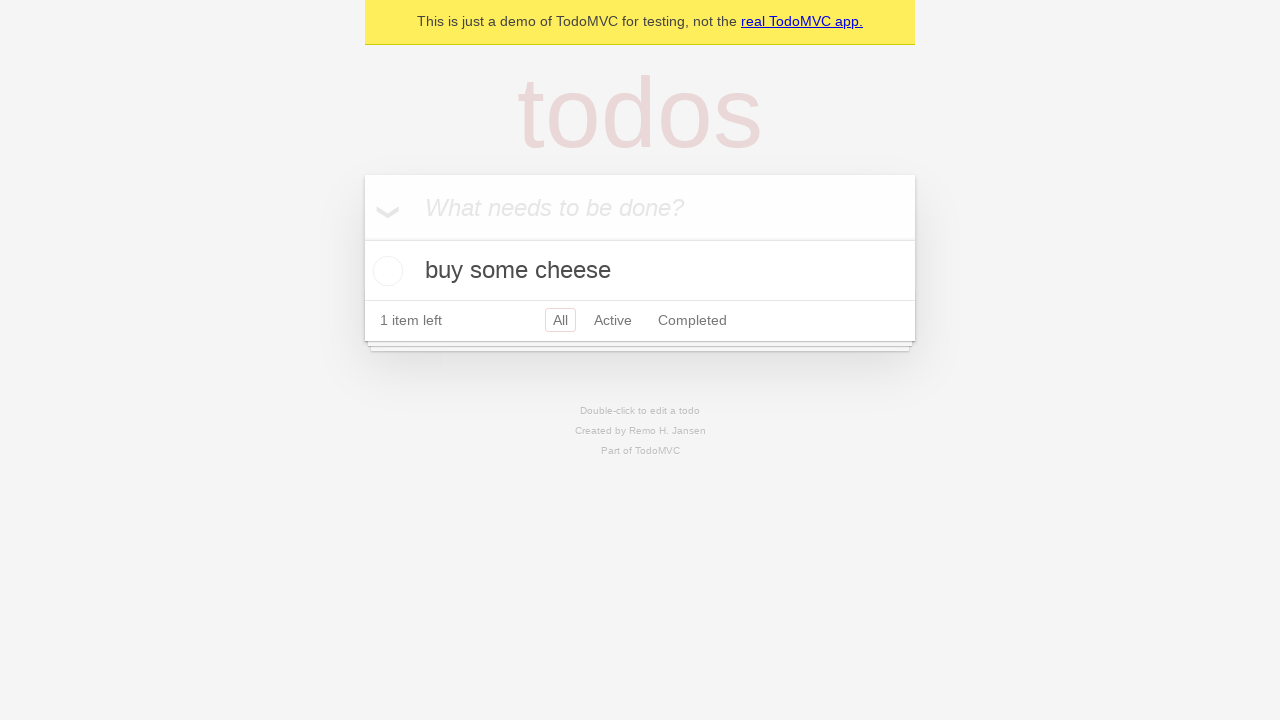

Filled new todo field with 'feed the cat' on .new-todo
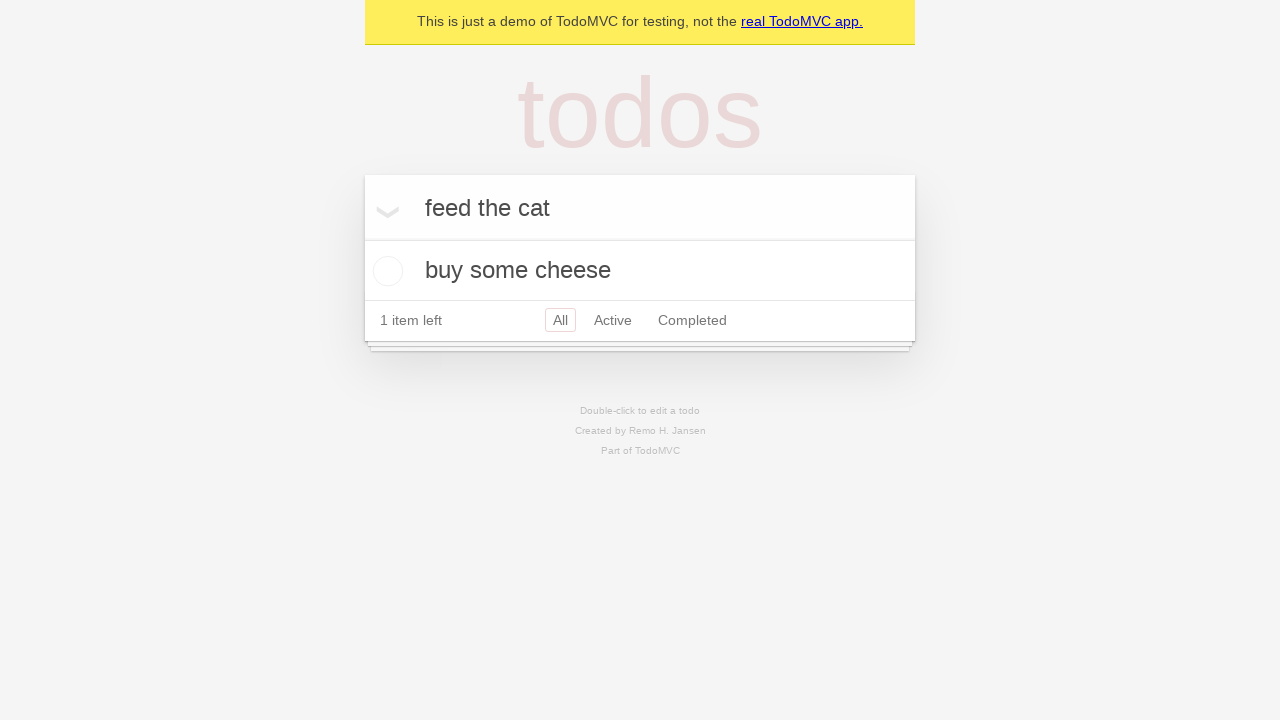

Pressed Enter to add second todo on .new-todo
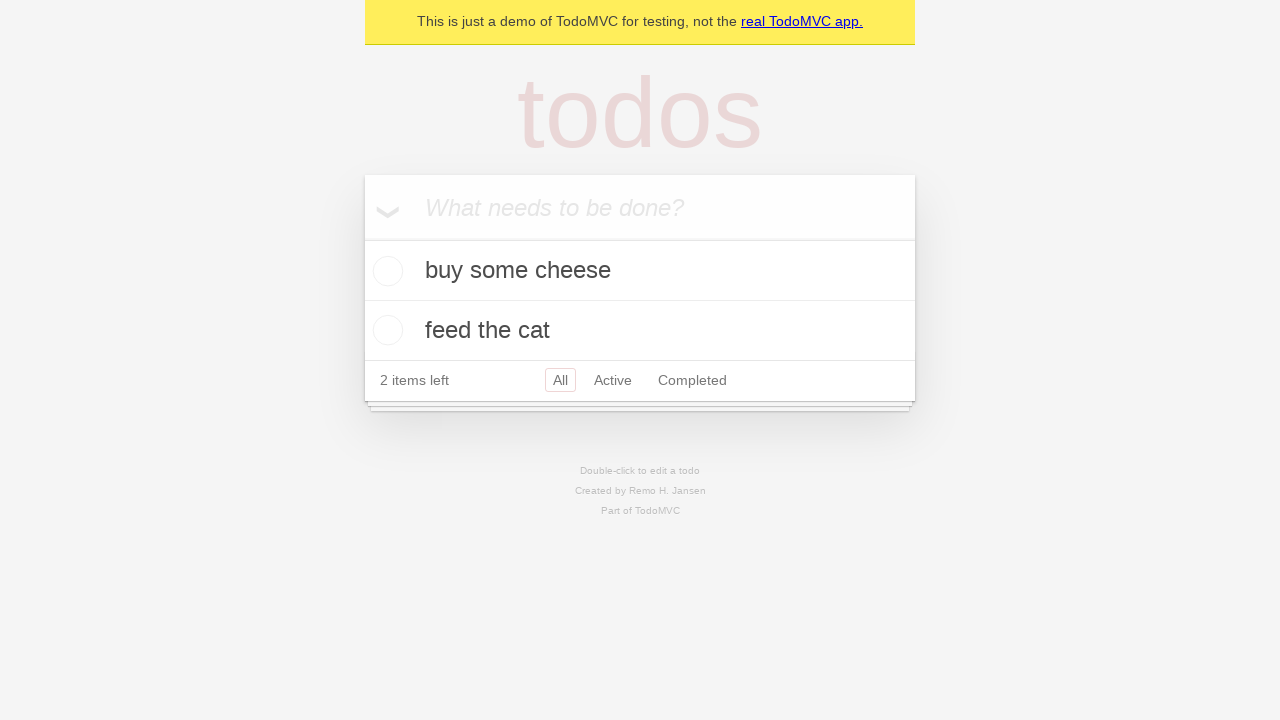

Filled new todo field with 'book a doctors appointment' on .new-todo
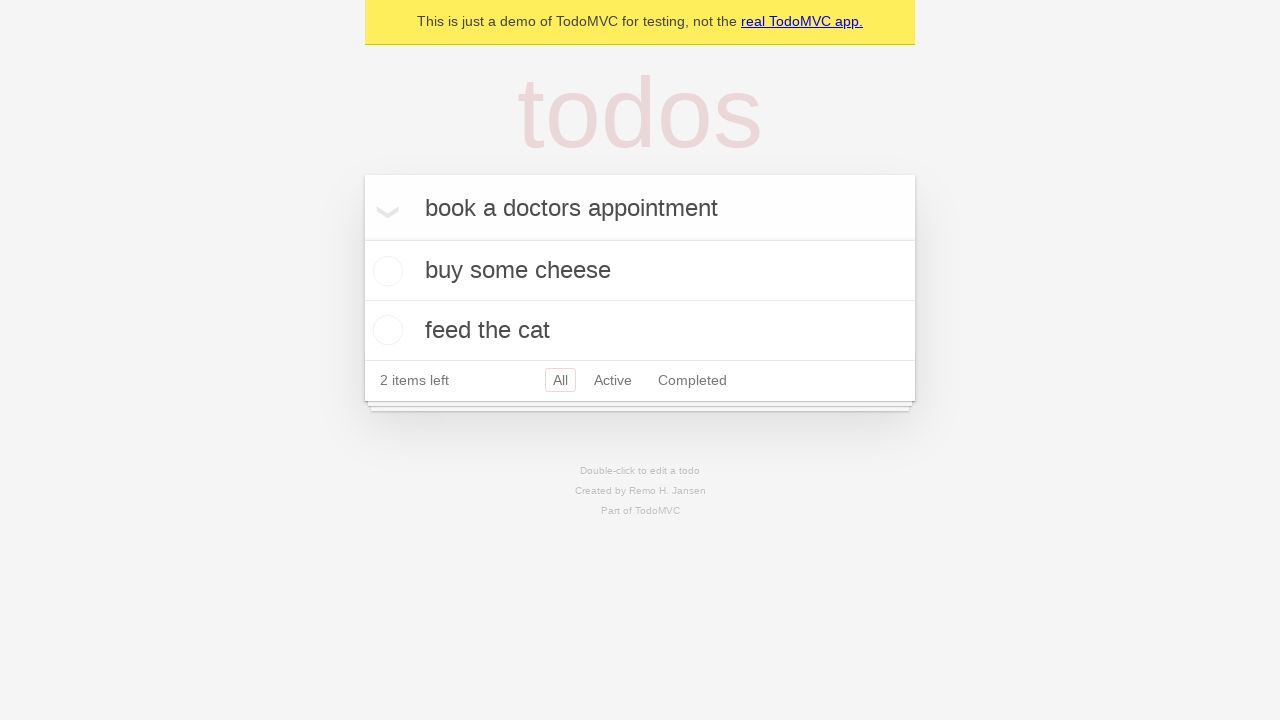

Pressed Enter to add third todo on .new-todo
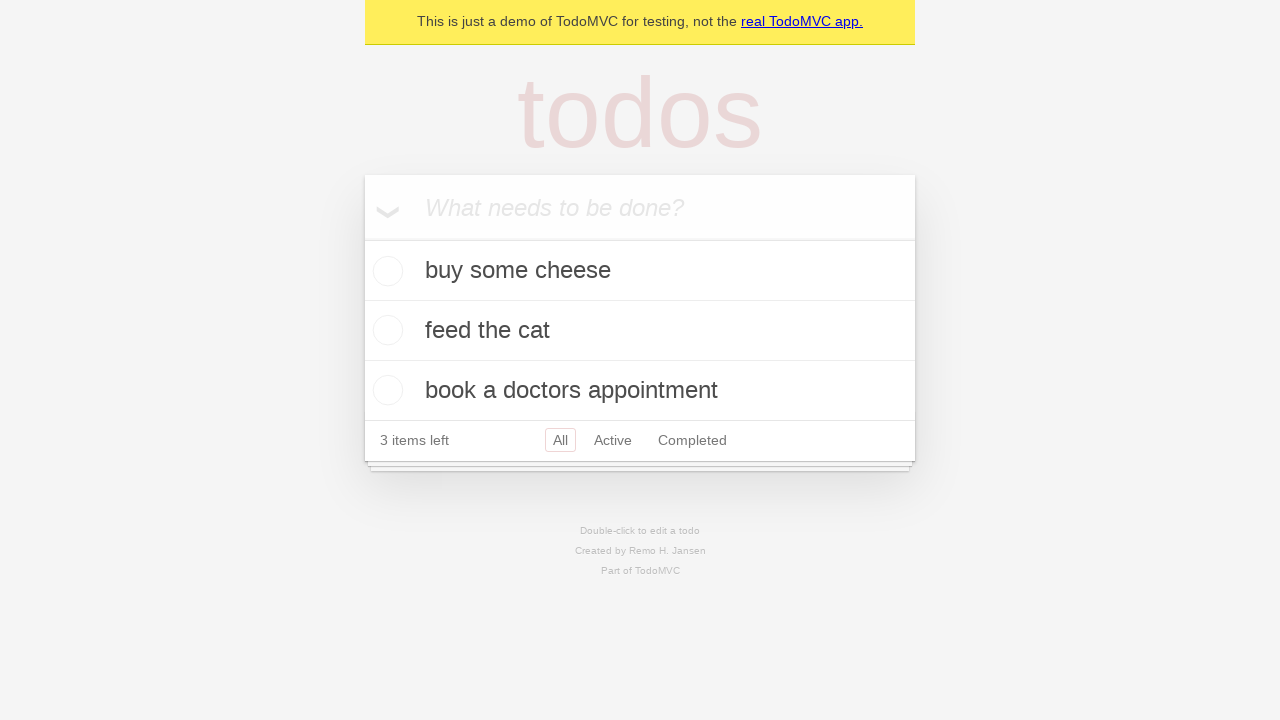

Waited for all 3 todos to load in the list
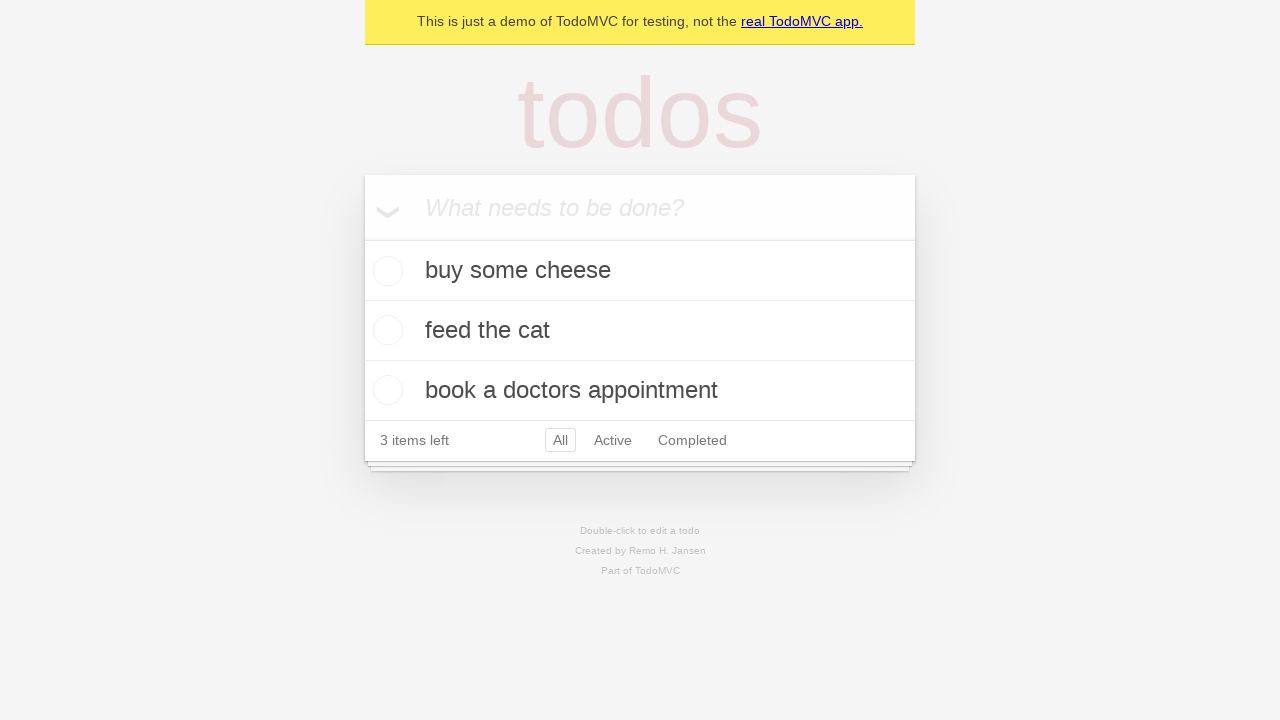

Checked the first todo as completed at (385, 271) on .todo-list li .toggle >> nth=0
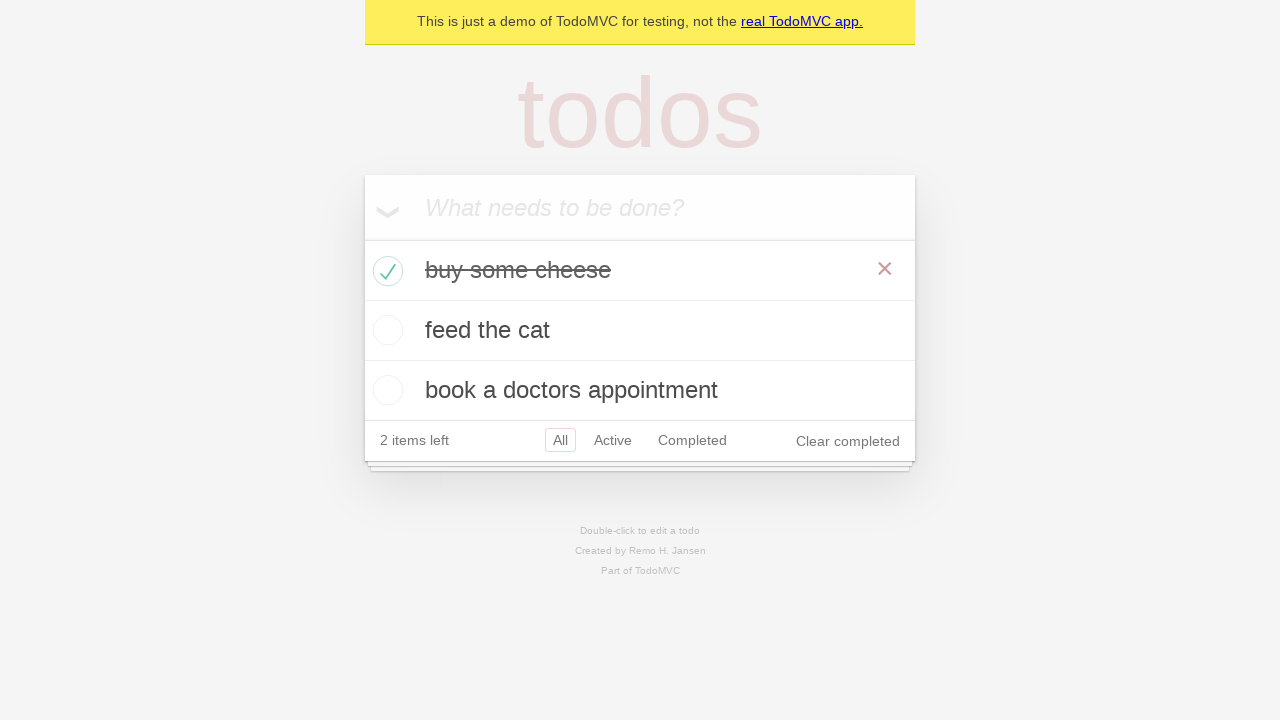

Waited for Clear completed button to appear
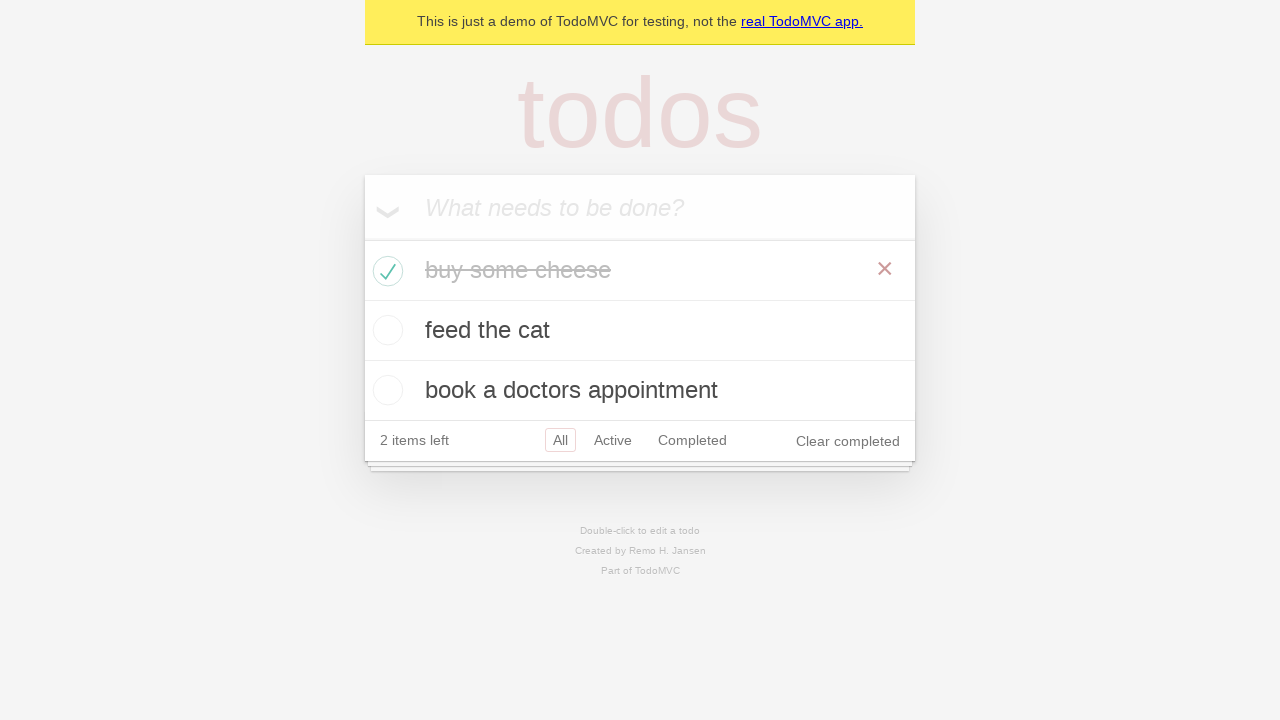

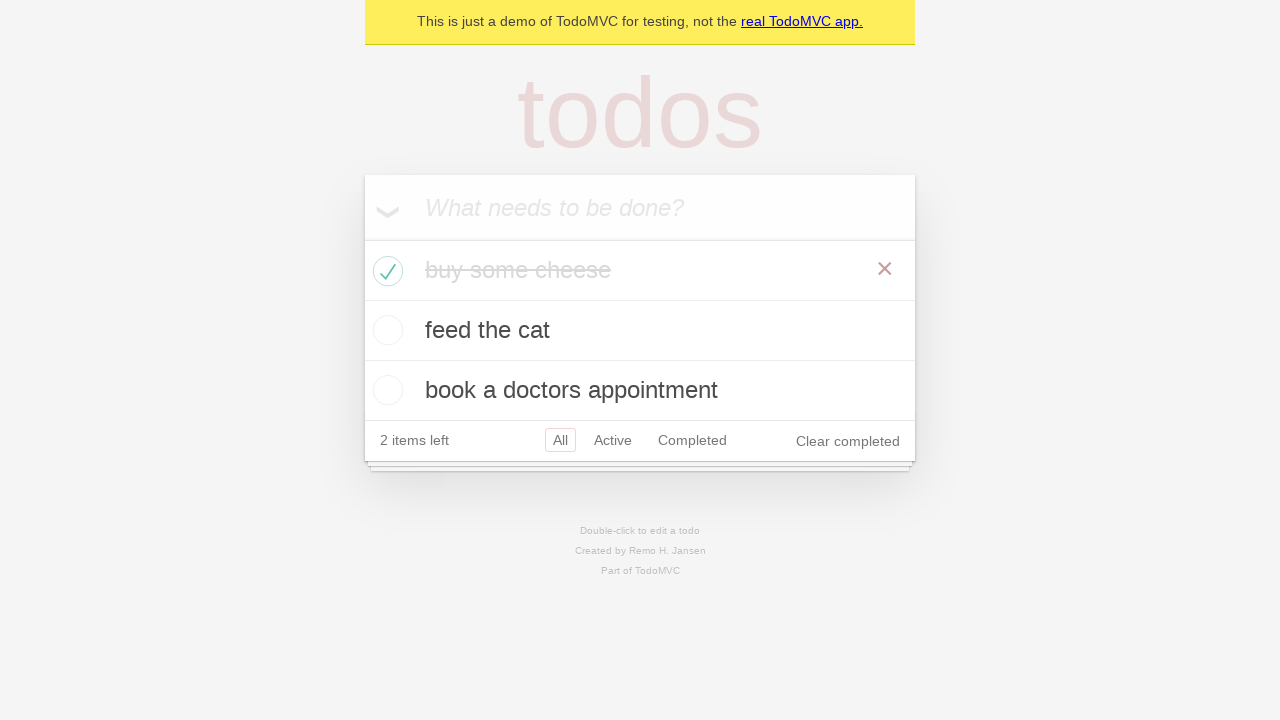